Tests creating a todo item by typing text and pressing Enter

Starting URL: https://demo.playwright.dev/todomvc

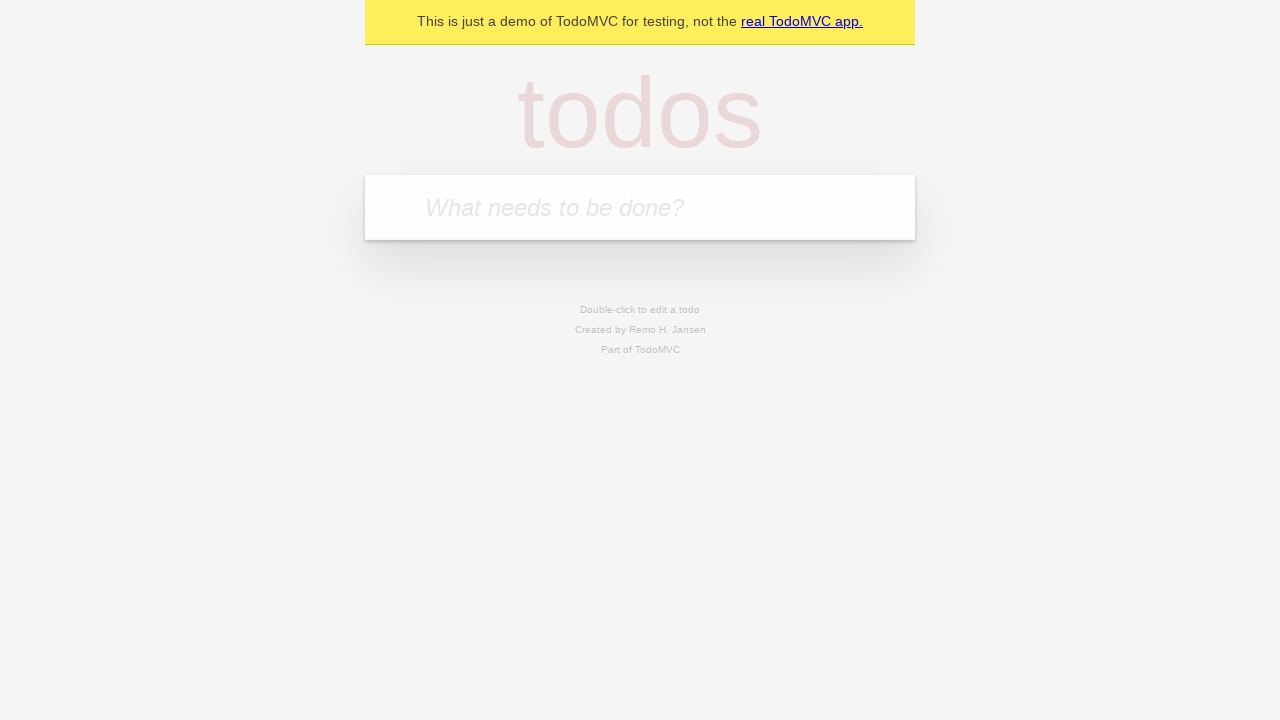

Filled todo input field with 'Rhie1234 민!@#' on internal:attr=[placeholder="What needs to be done?"i]
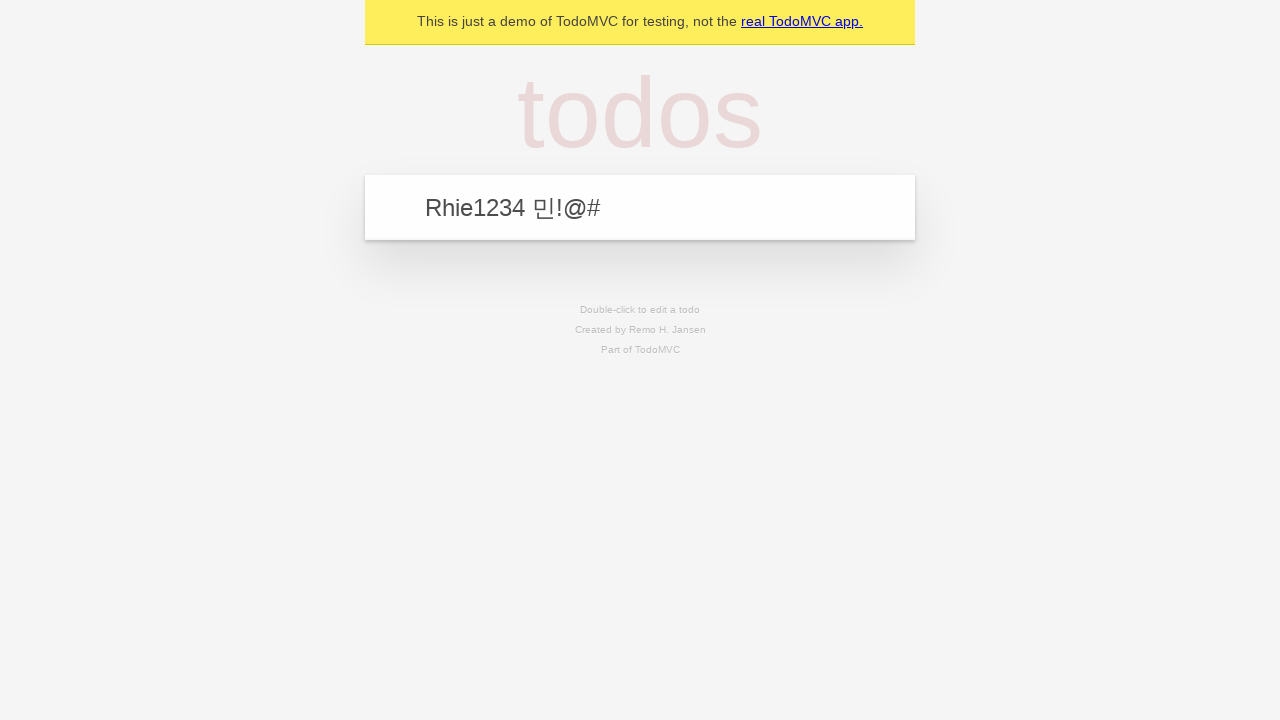

Pressed Enter to create todo item on internal:attr=[placeholder="What needs to be done?"i]
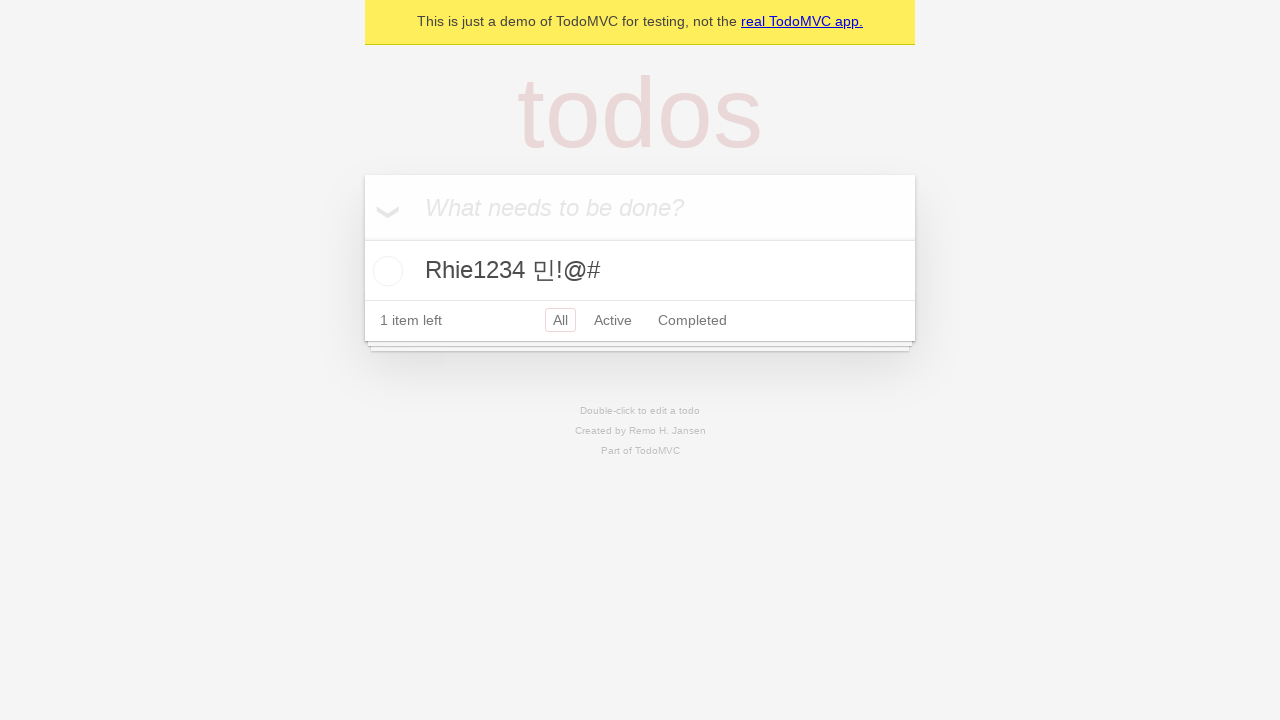

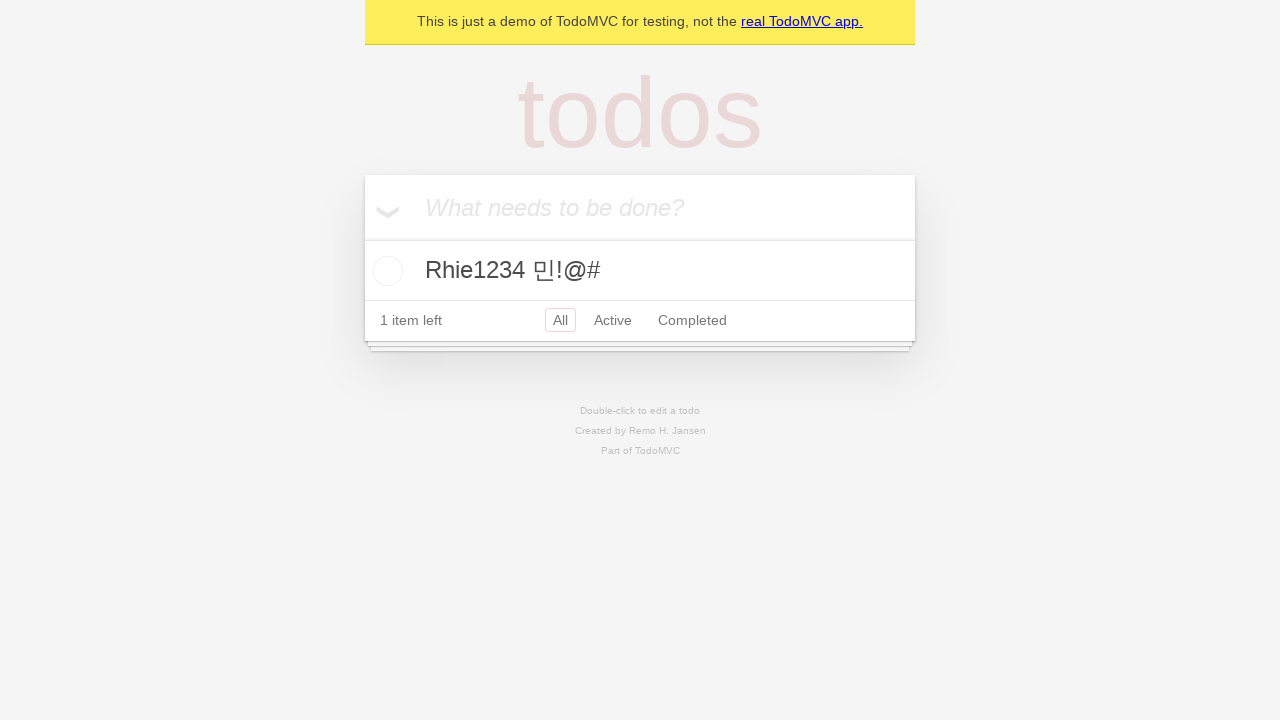